Tests flight booking site registration form by filling out user details and submitting the form

Starting URL: http://flights.qedgetech.com/

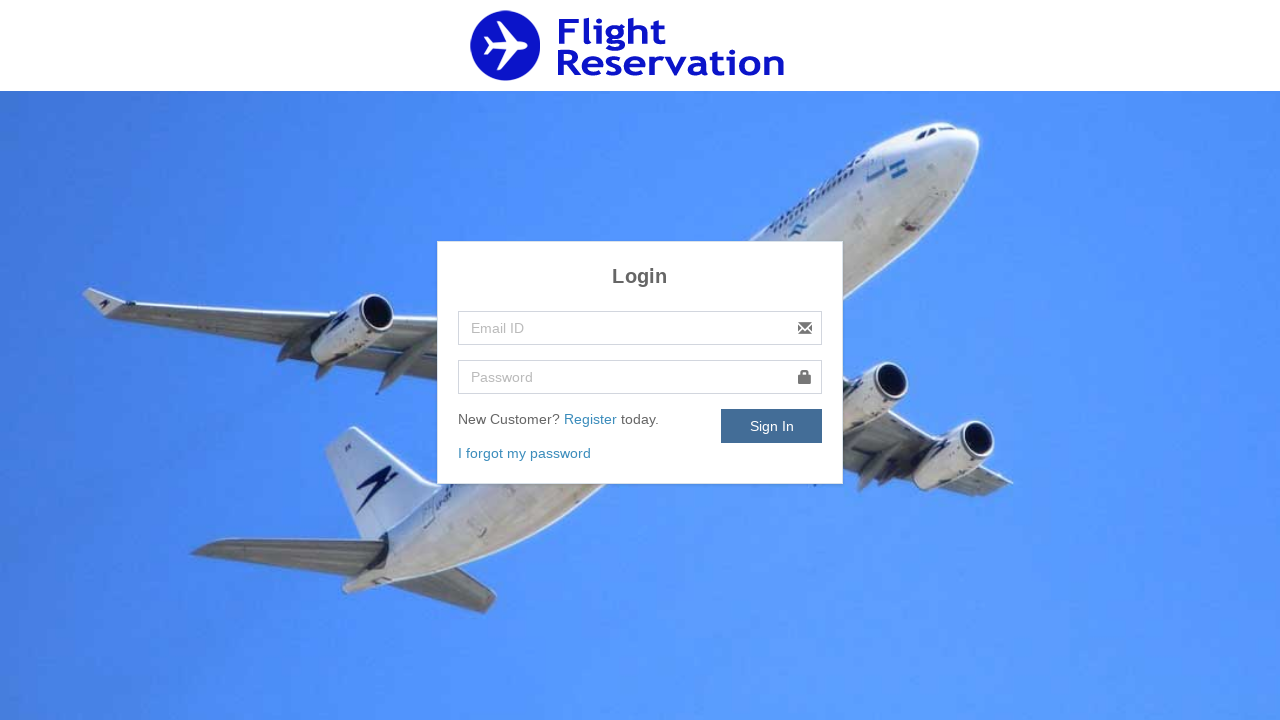

Clicked Register link to open registration form at (592, 419) on xpath=//a[normalize-space()='Register']
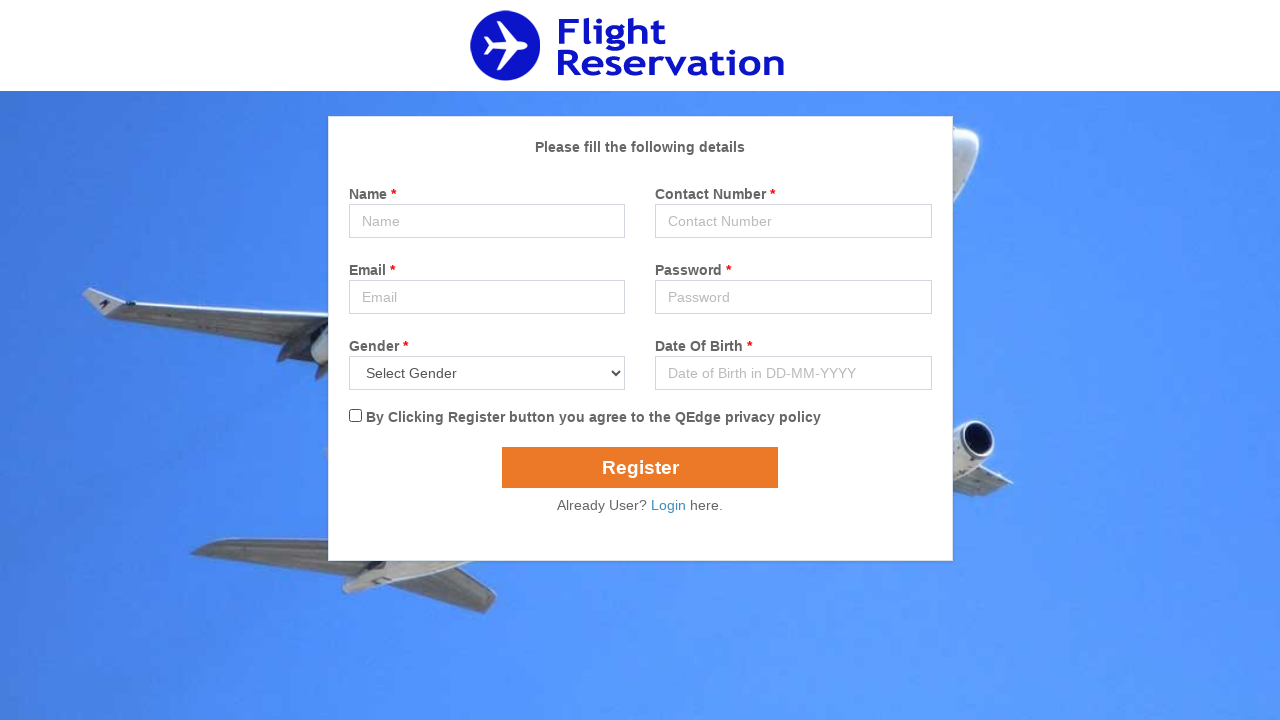

Filled name field with 'John Smith' on //input[@id='name']
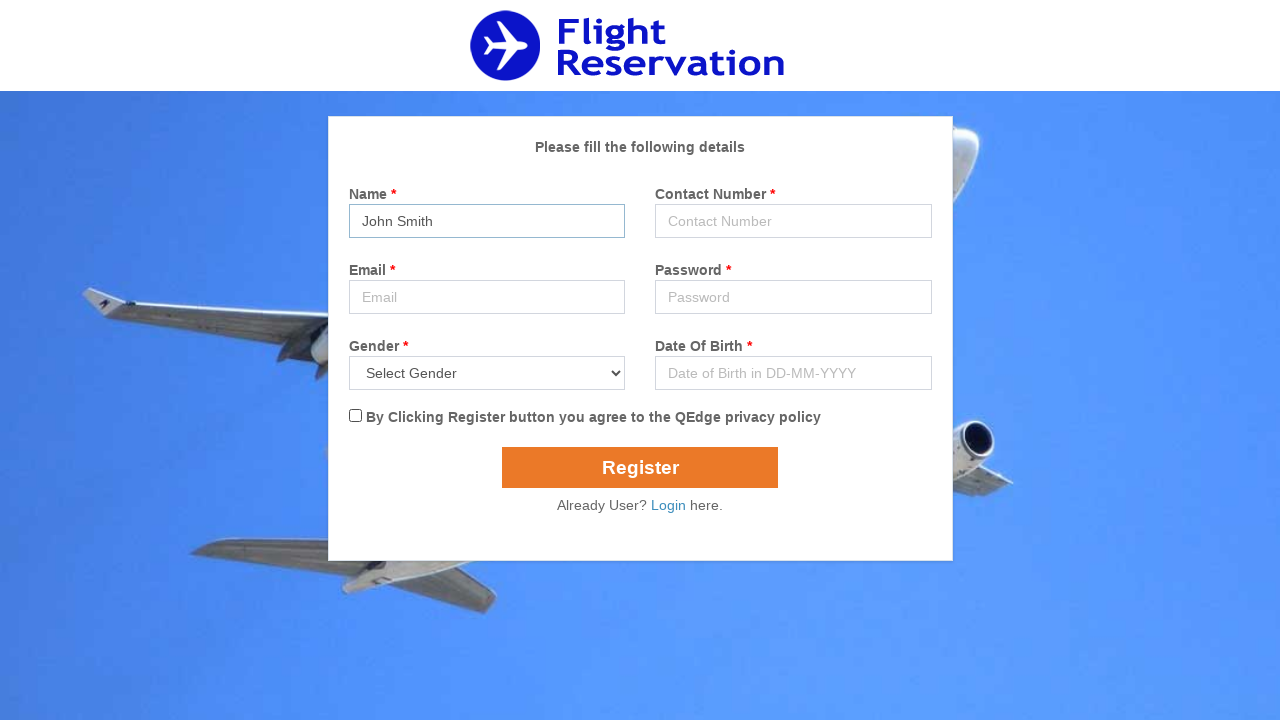

Filled contact field with '9876543210' on //input[@id='contact']
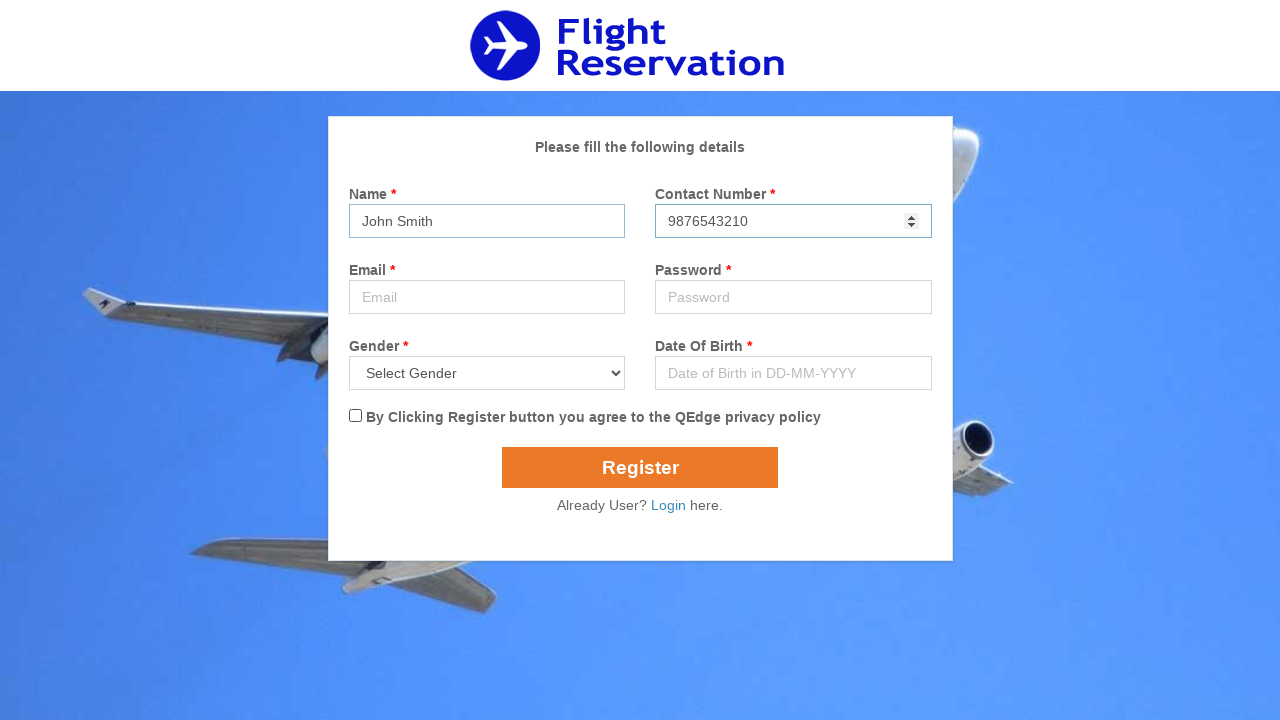

Filled email field with 'johnsmith@example.com' on //input[@id='email']
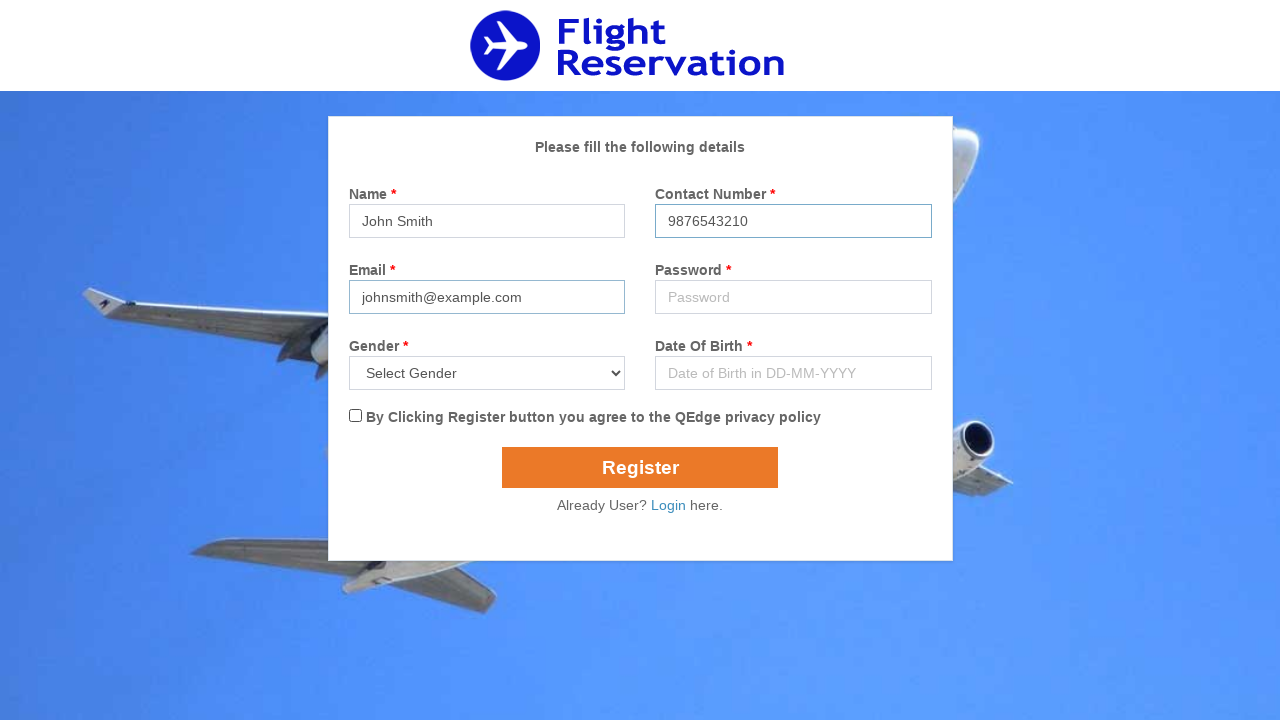

Filled address field with '123 Test Street, Test City' on //input[@id='address']
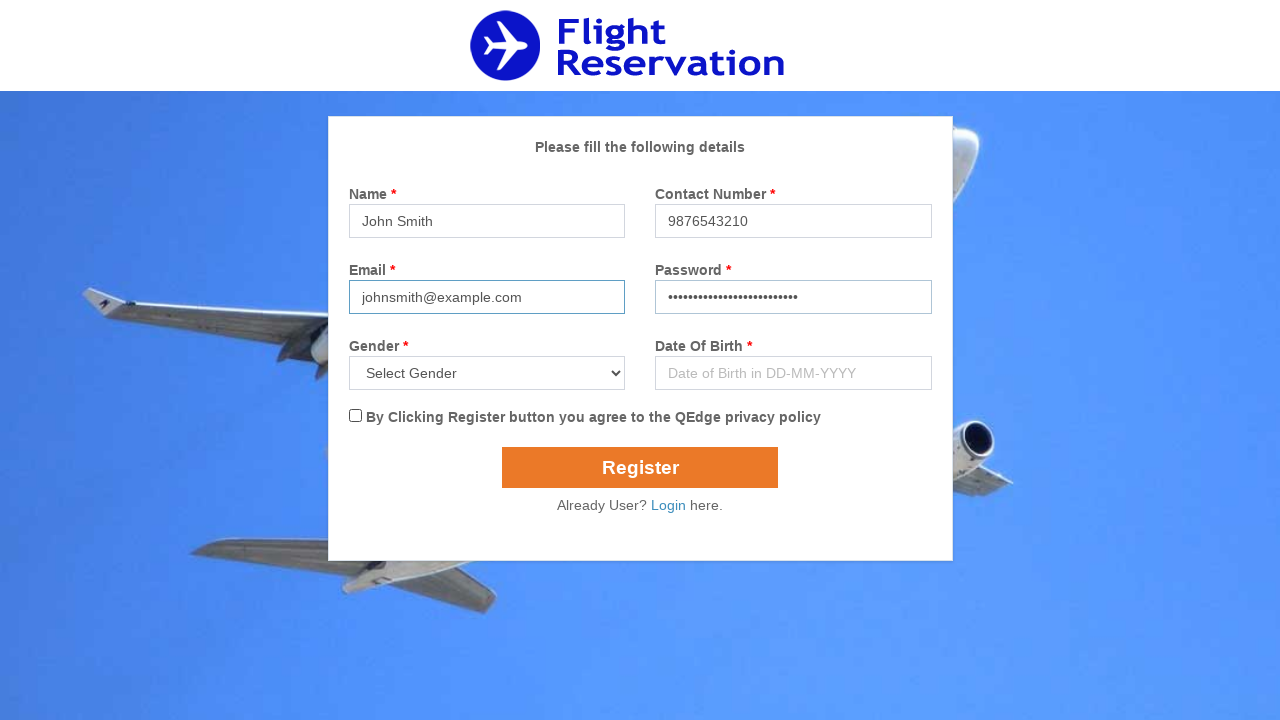

Selected 'Male' from gender dropdown on //select[@name='gender']
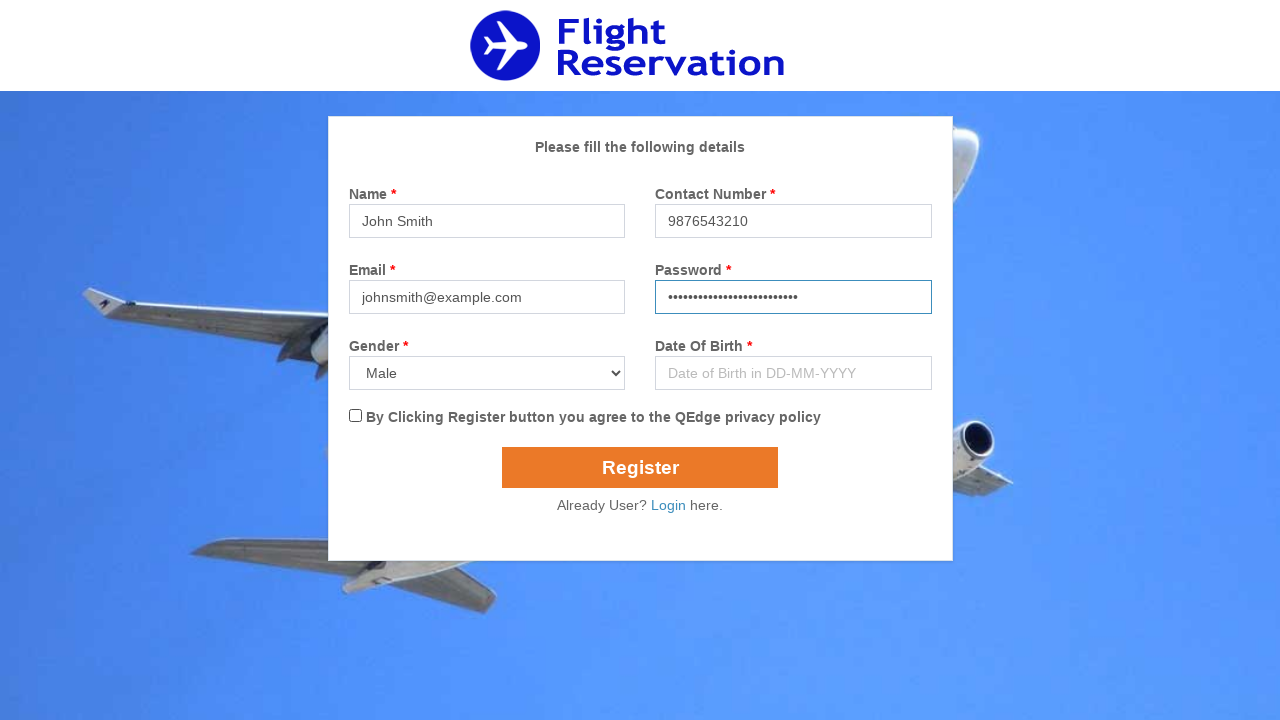

Filled date of birth field with '15-03-1995' on //input[@id='popupDatepicker']
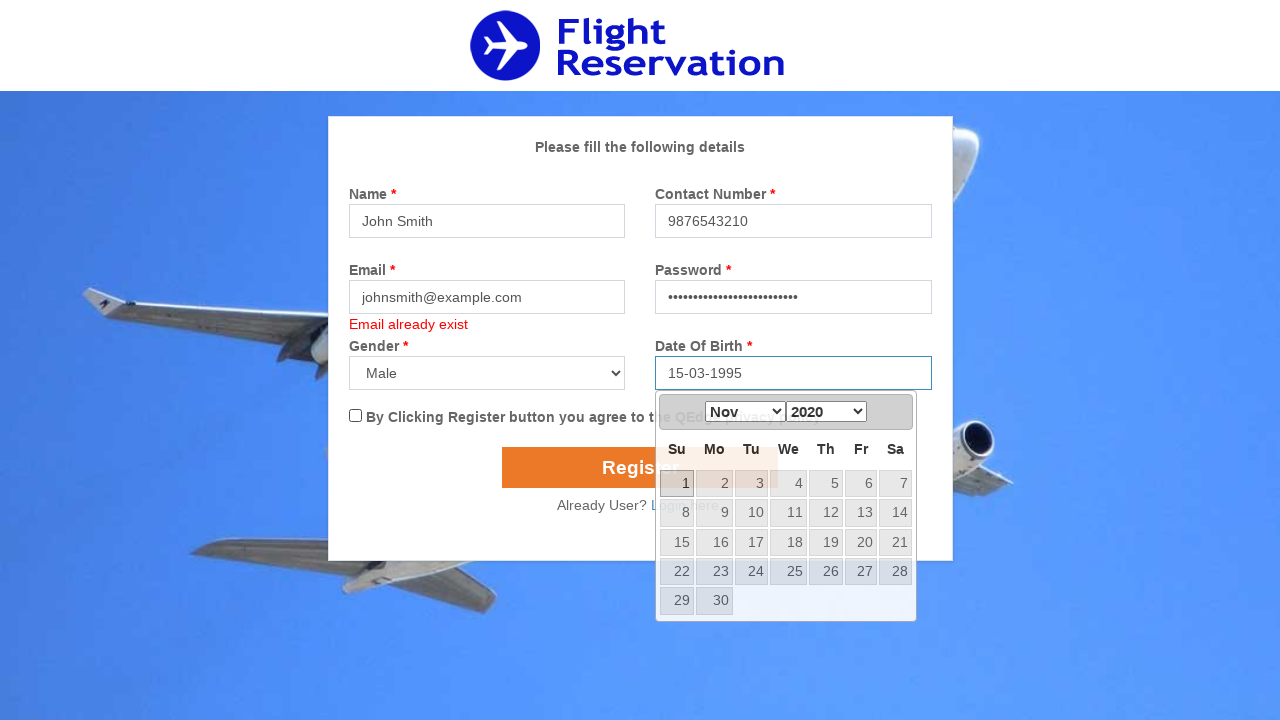

Checked the terms and conditions checkbox at (355, 416) on xpath=//input[@id='flexCheckChecked']
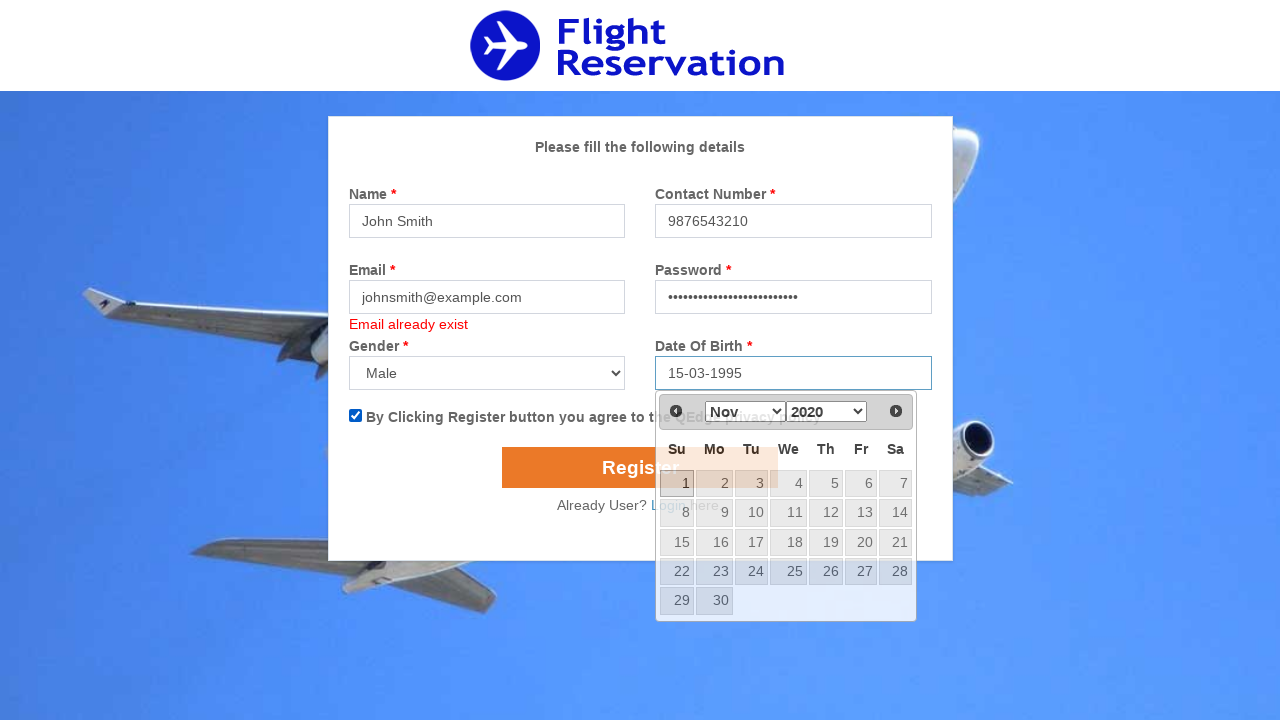

Clicked submit button to register user account at (640, 468) on xpath=//input[@name='submit']
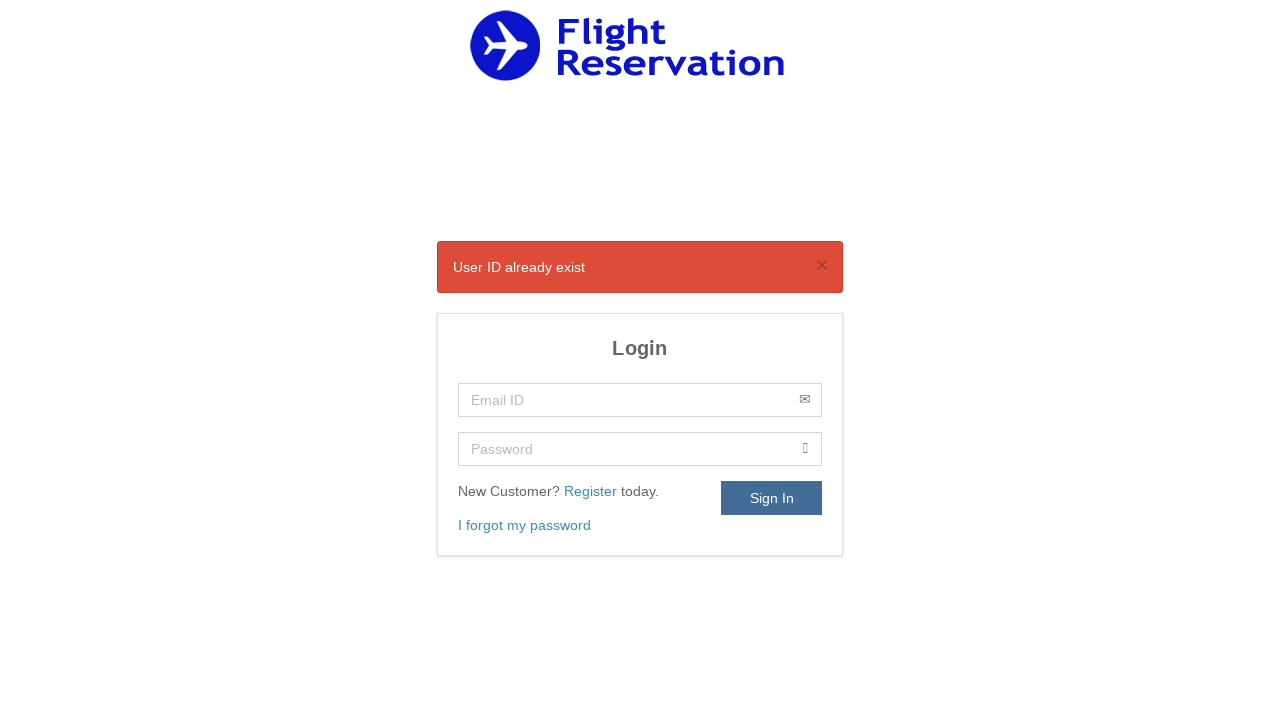

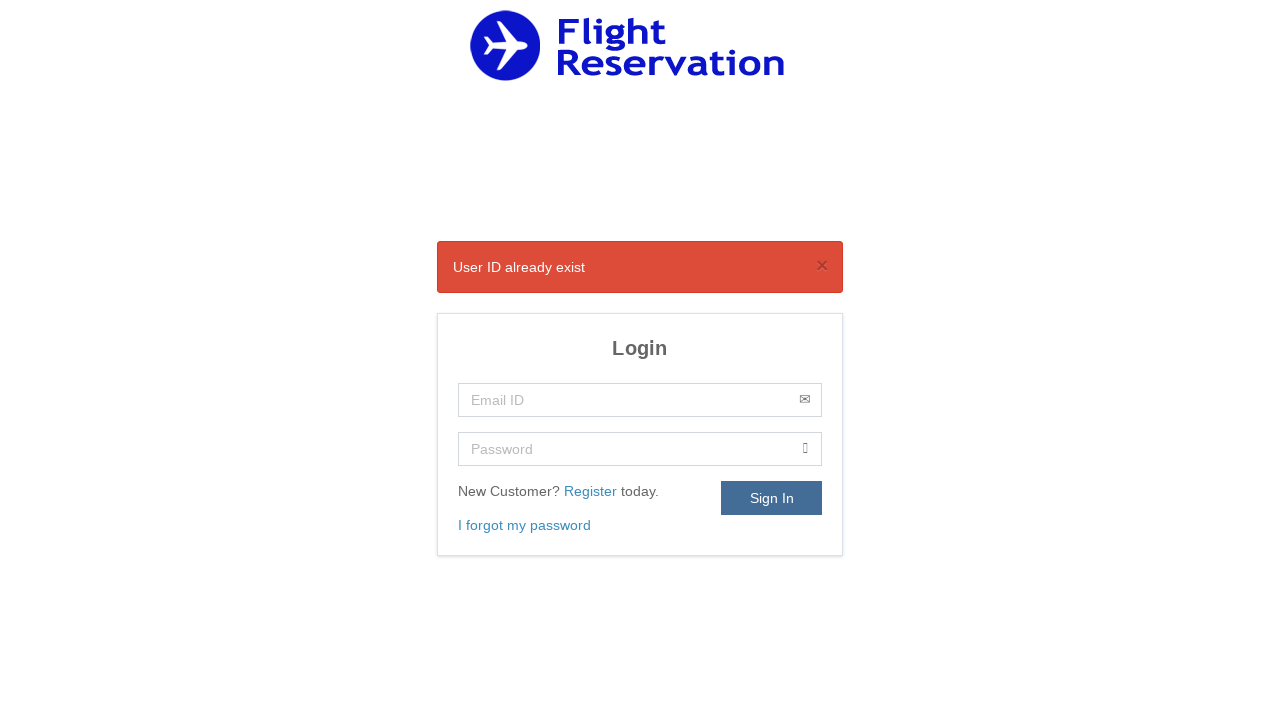